Tests adding todo items by filling the input field and pressing Enter, then verifying the items appear in the list

Starting URL: https://demo.playwright.dev/todomvc

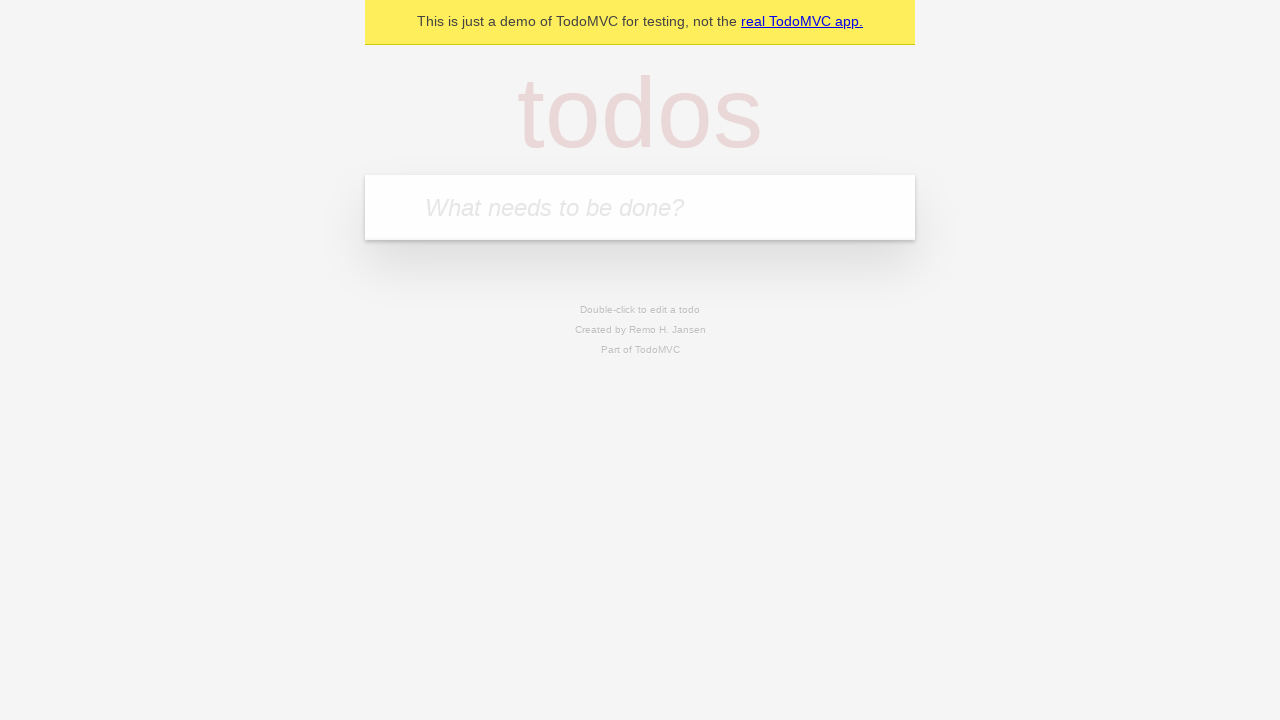

Filled todo input with 'buy some cheese' on internal:attr=[placeholder="What needs to be done?"i]
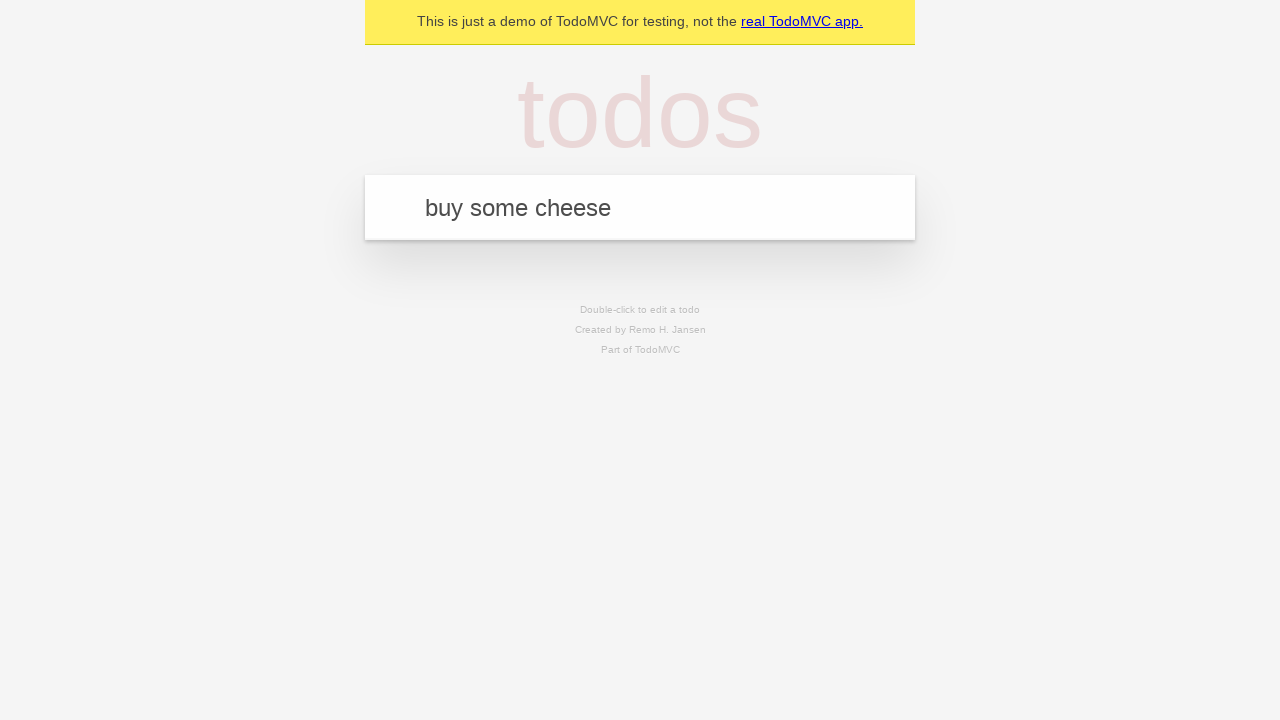

Pressed Enter to add first todo item on internal:attr=[placeholder="What needs to be done?"i]
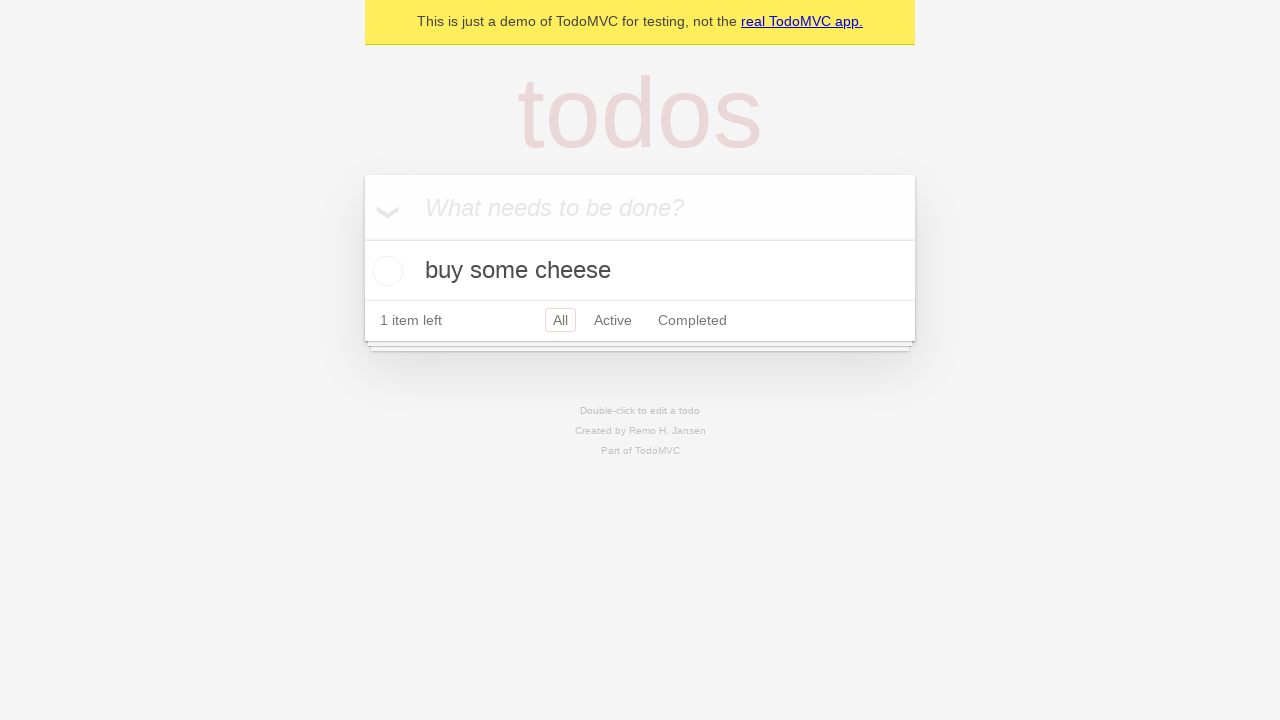

First todo item appeared in the list
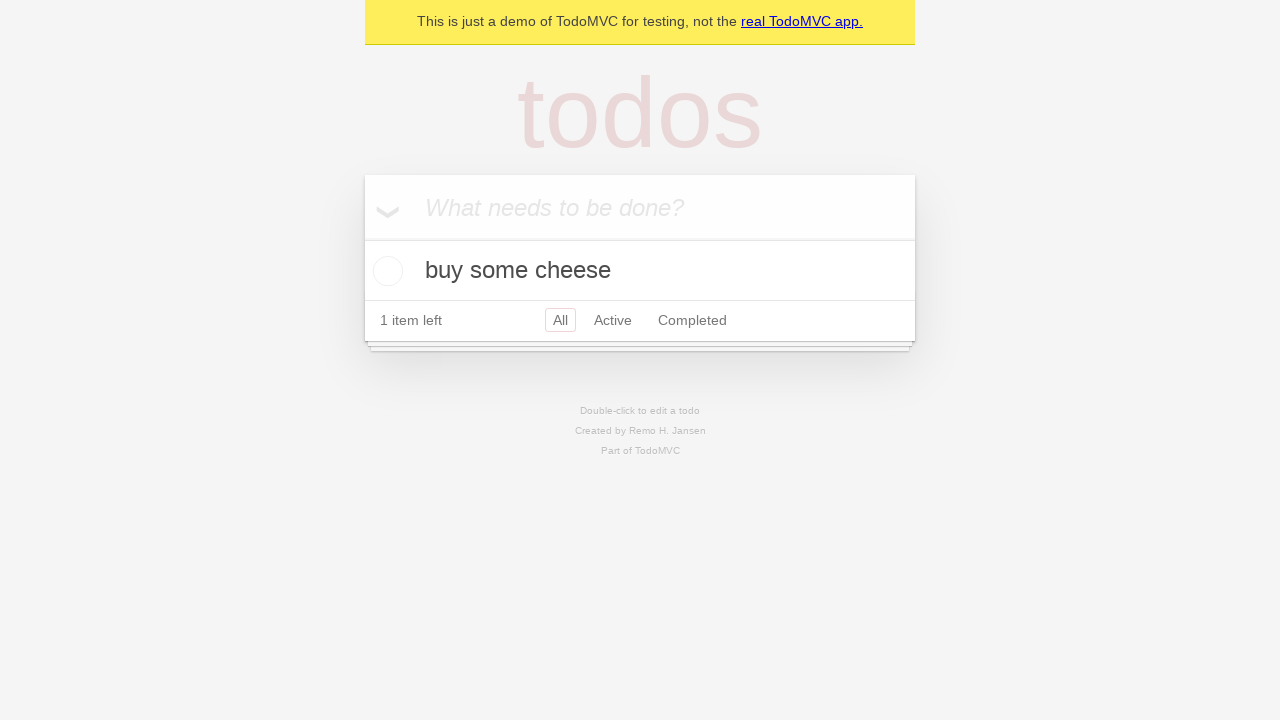

Filled todo input with 'feed the cat' on internal:attr=[placeholder="What needs to be done?"i]
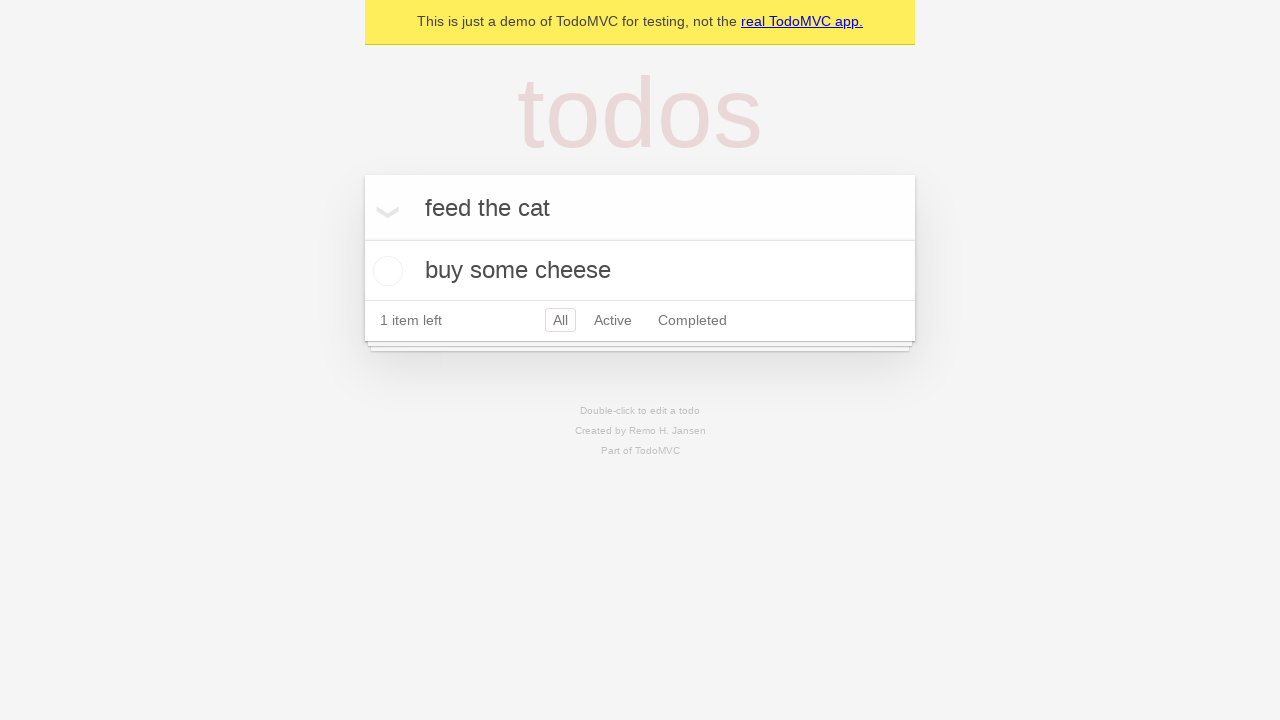

Pressed Enter to add second todo item on internal:attr=[placeholder="What needs to be done?"i]
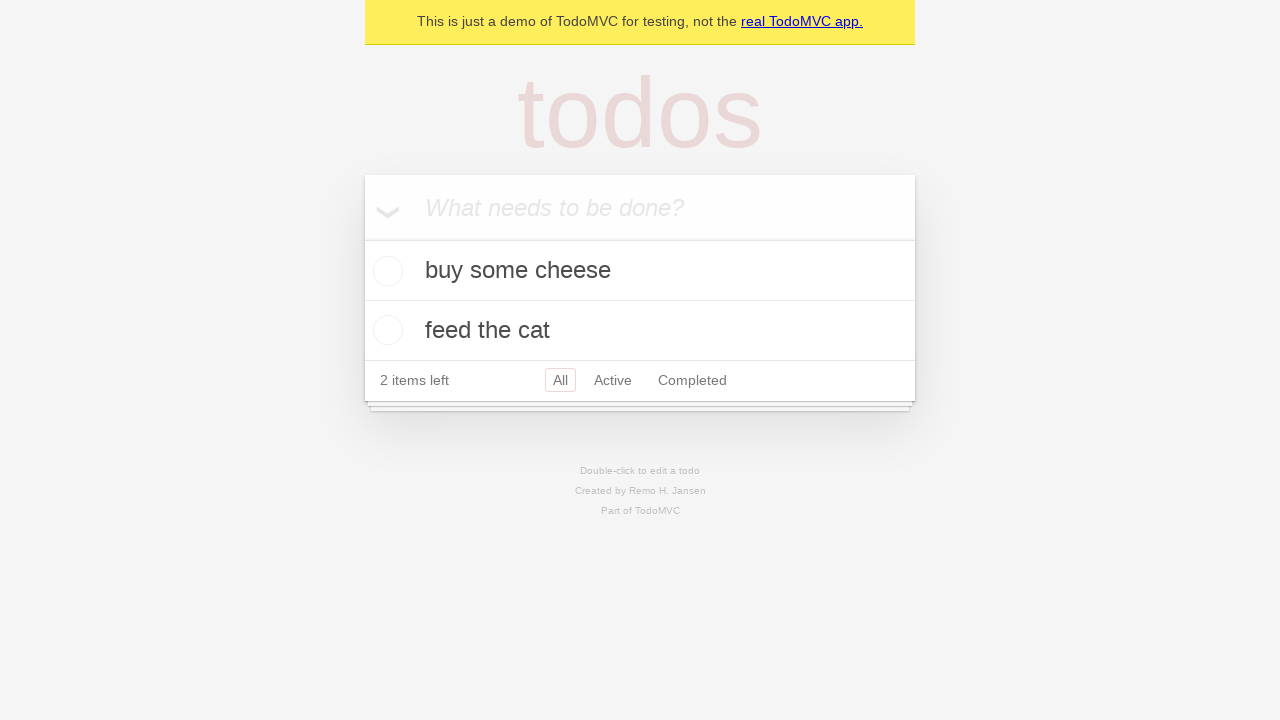

Both todo items verified in the list
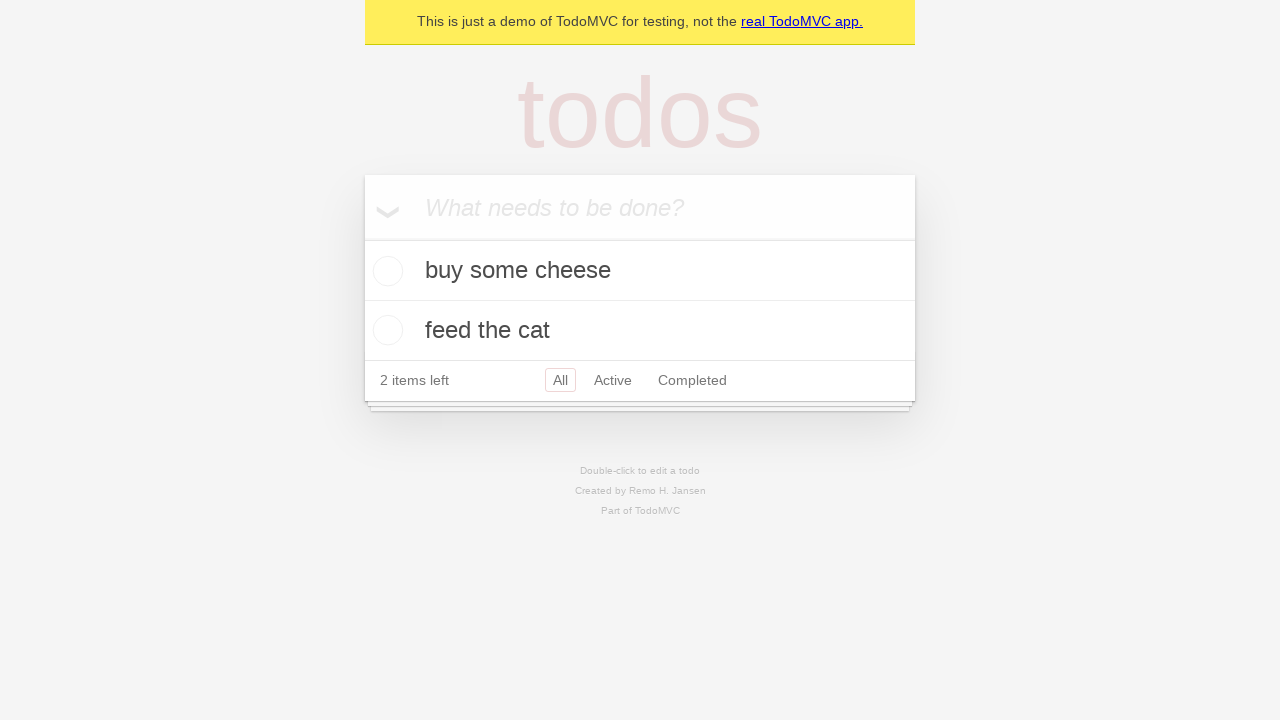

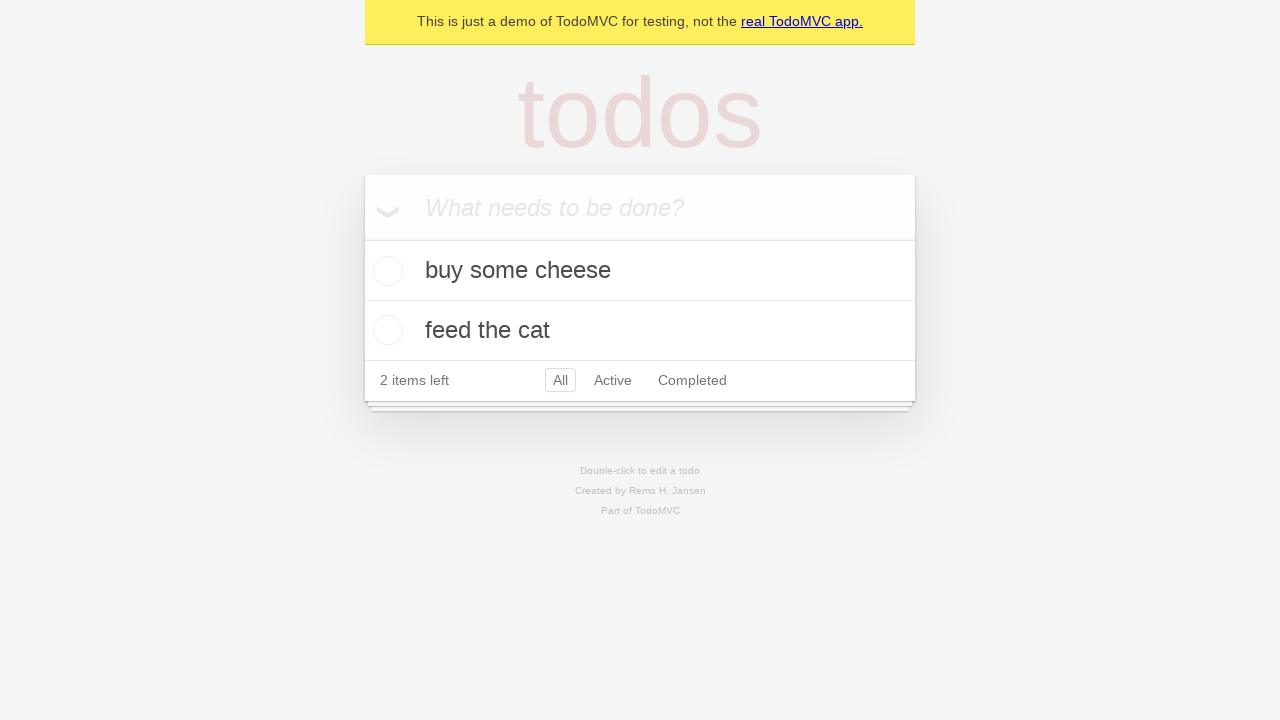